Tests handling dynamic elements by clicking a START/STOP toggle button 5 times using CSS selector strategy

Starting URL: https://testautomationpractice.blogspot.com

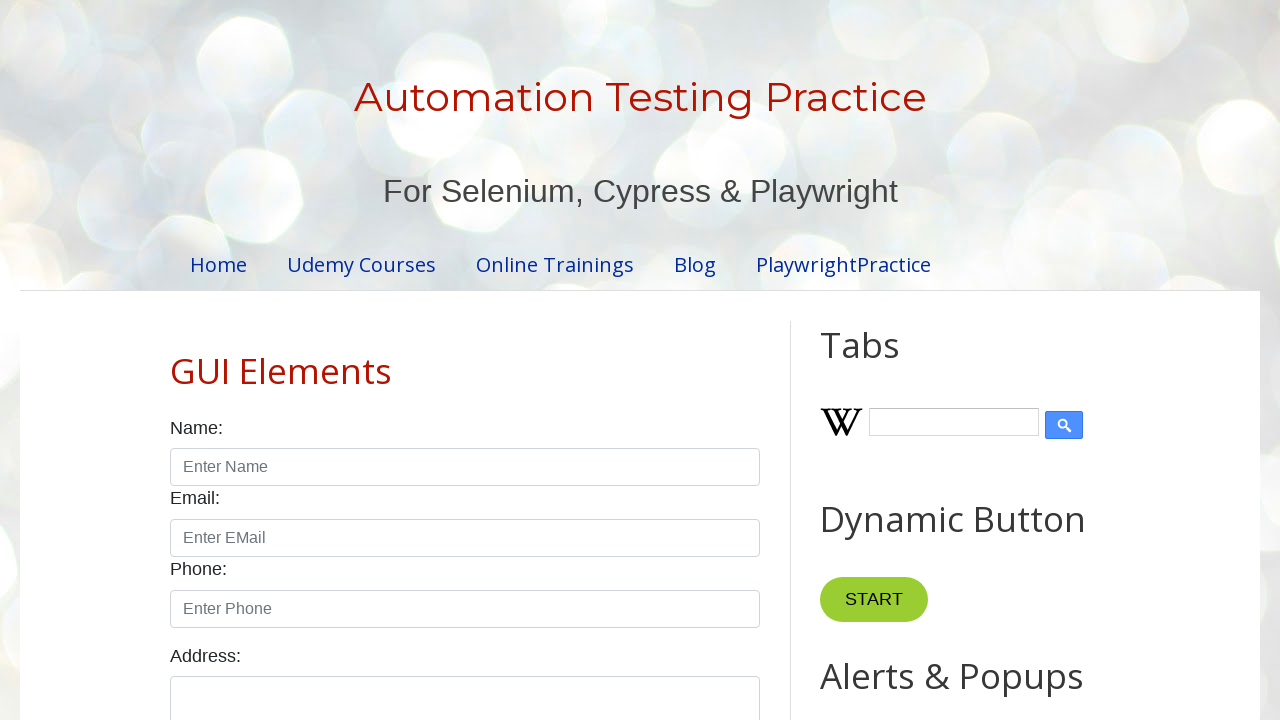

Clicked START/STOP toggle button (iteration 1 of 5) at (874, 600) on button[name='start'], button[name='stop']
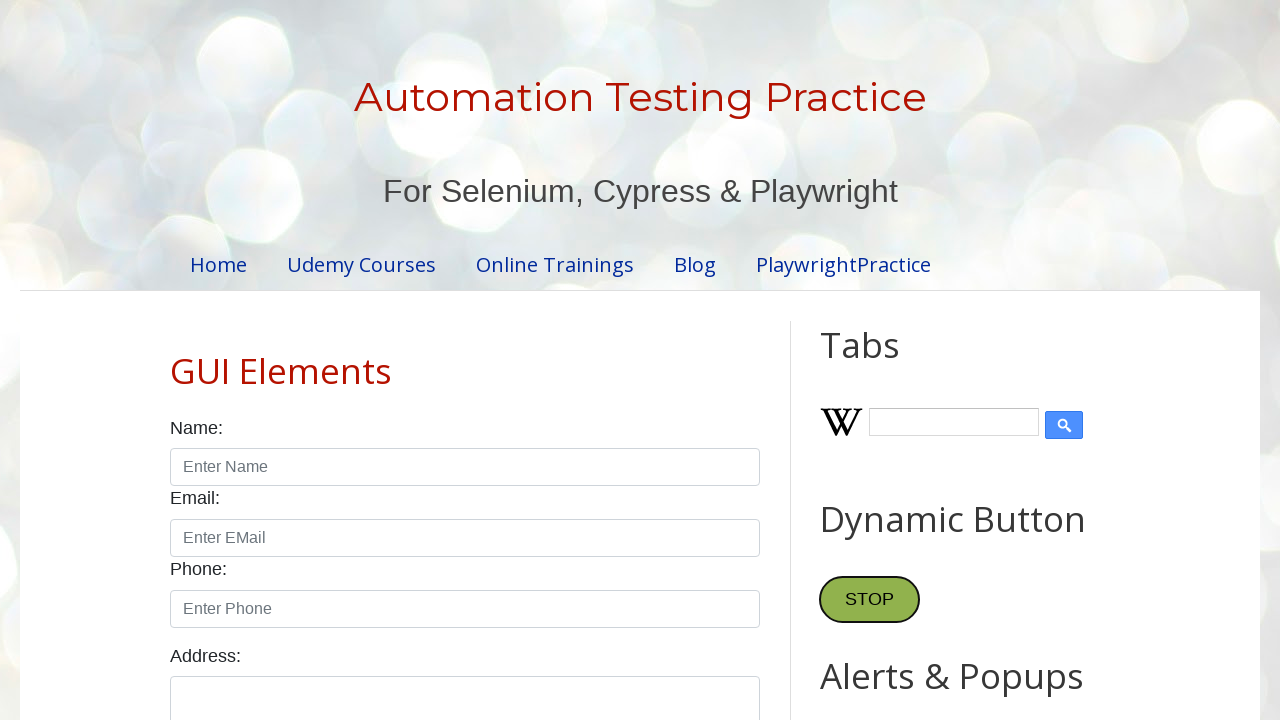

Waited 2 seconds after toggle click (iteration 1 of 5)
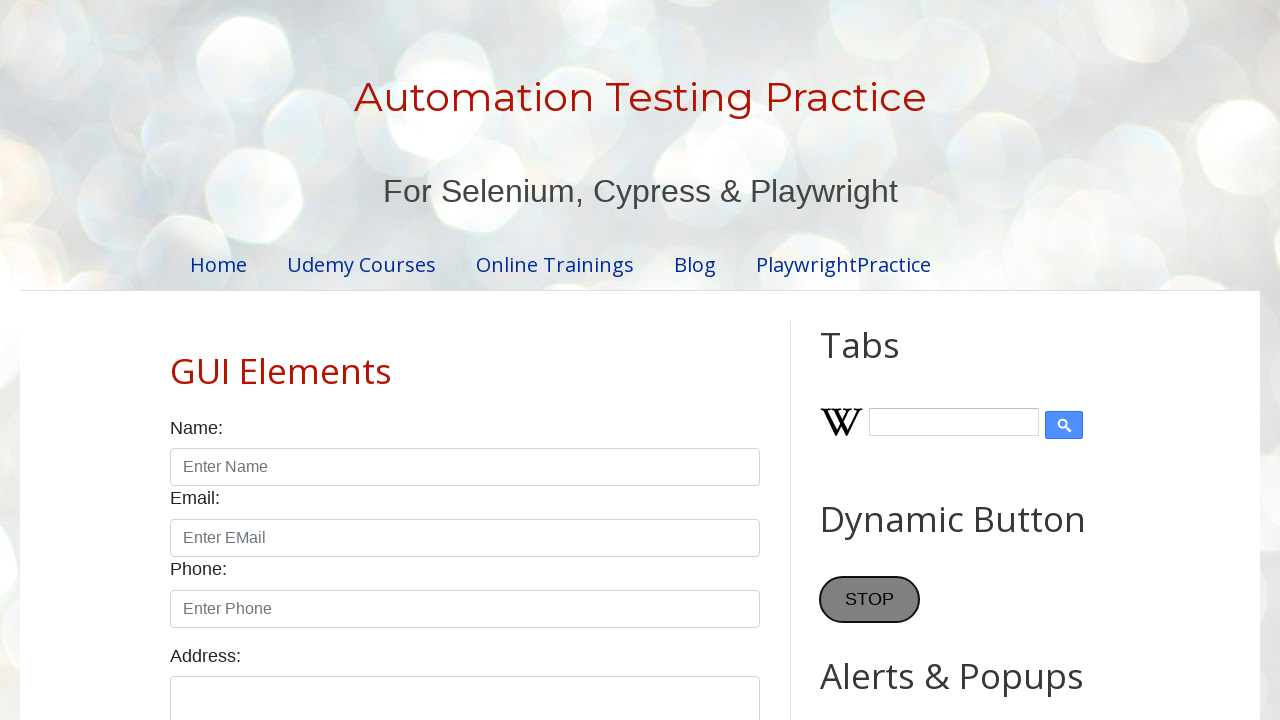

Clicked START/STOP toggle button (iteration 2 of 5) at (870, 600) on button[name='start'], button[name='stop']
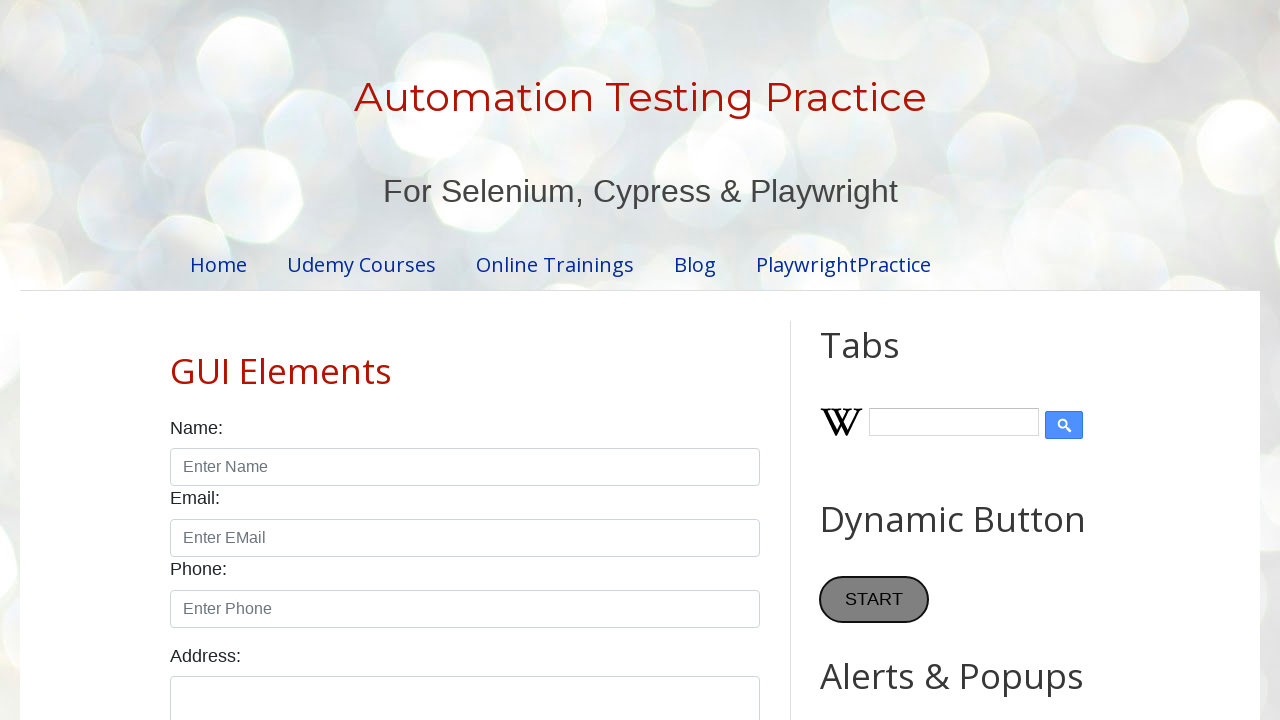

Waited 2 seconds after toggle click (iteration 2 of 5)
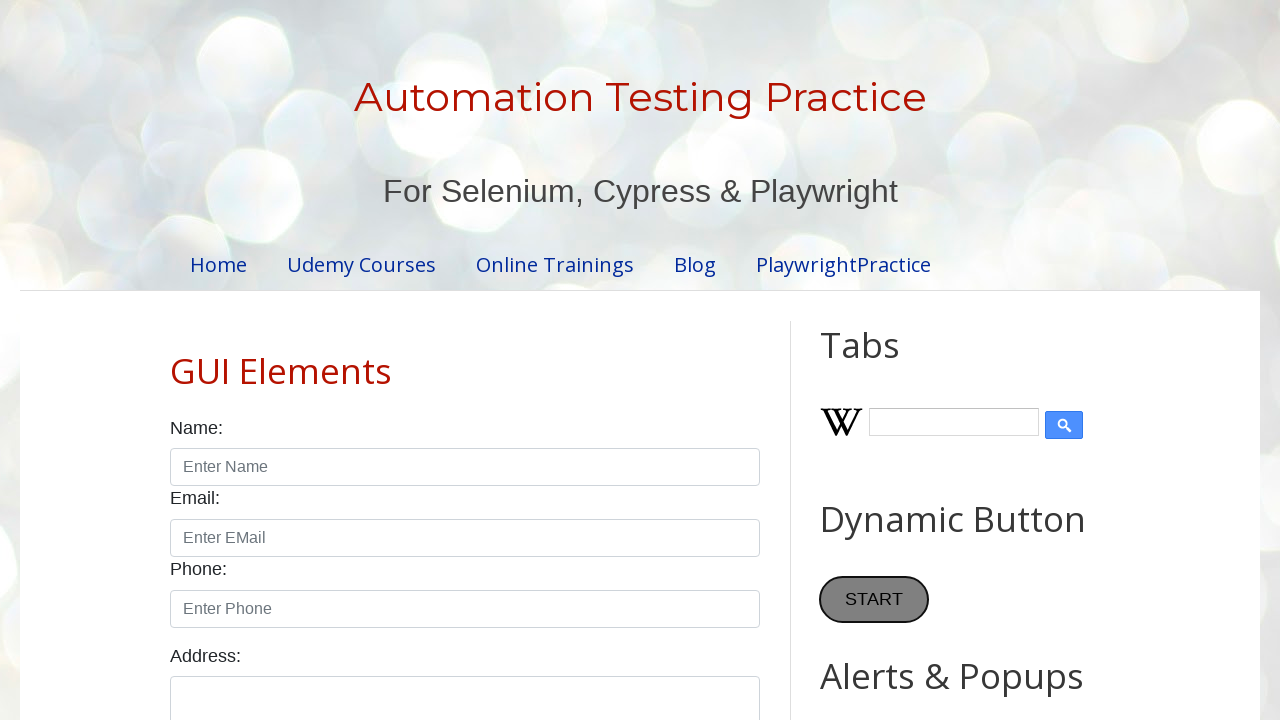

Clicked START/STOP toggle button (iteration 3 of 5) at (874, 600) on button[name='start'], button[name='stop']
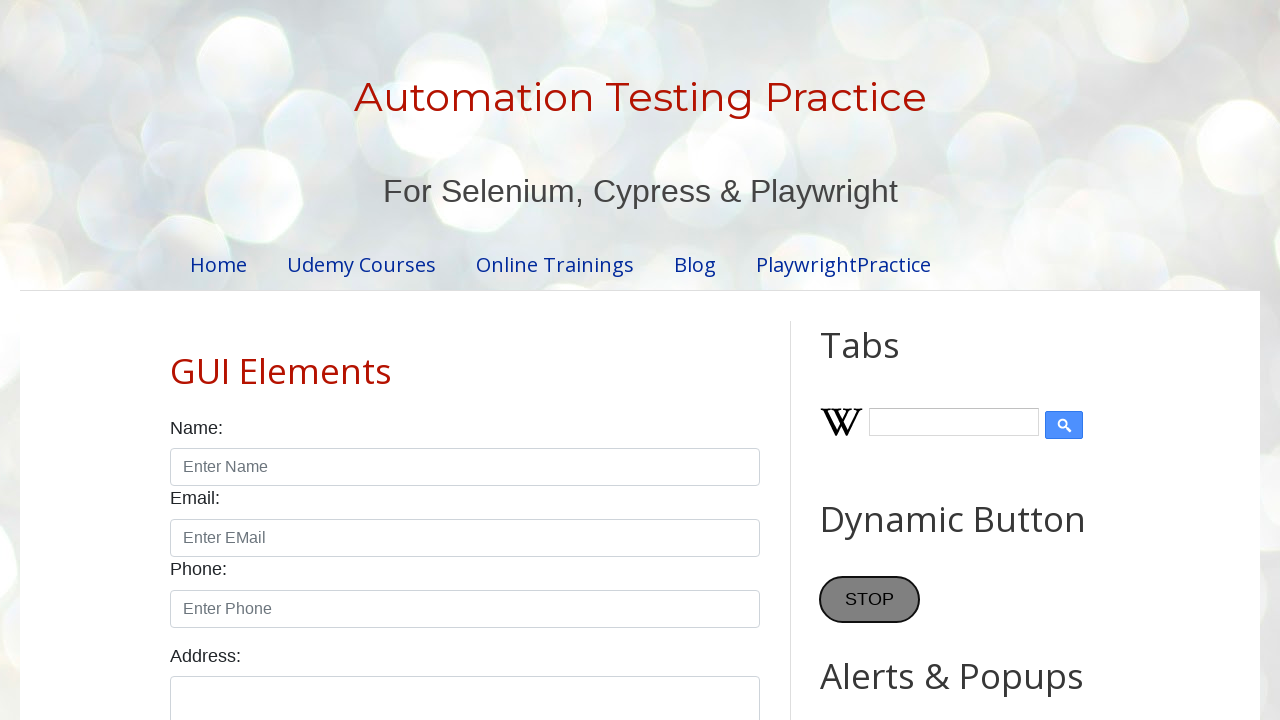

Waited 2 seconds after toggle click (iteration 3 of 5)
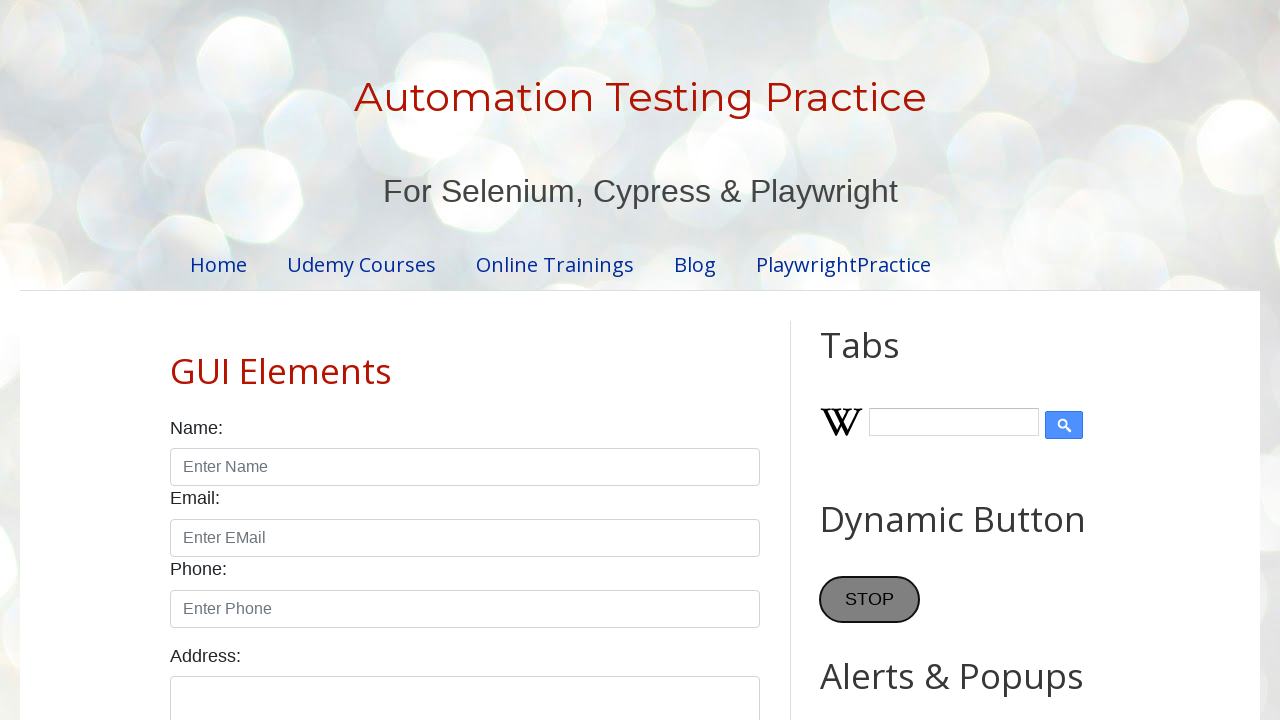

Clicked START/STOP toggle button (iteration 4 of 5) at (870, 600) on button[name='start'], button[name='stop']
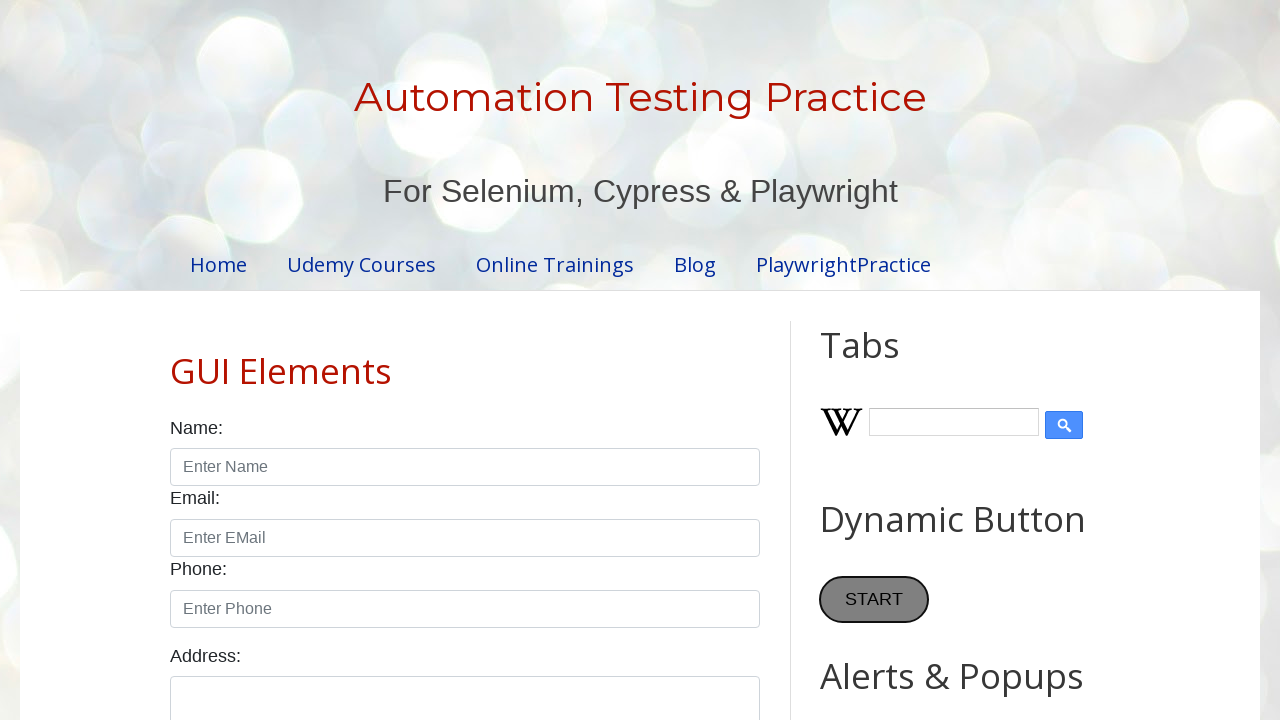

Waited 2 seconds after toggle click (iteration 4 of 5)
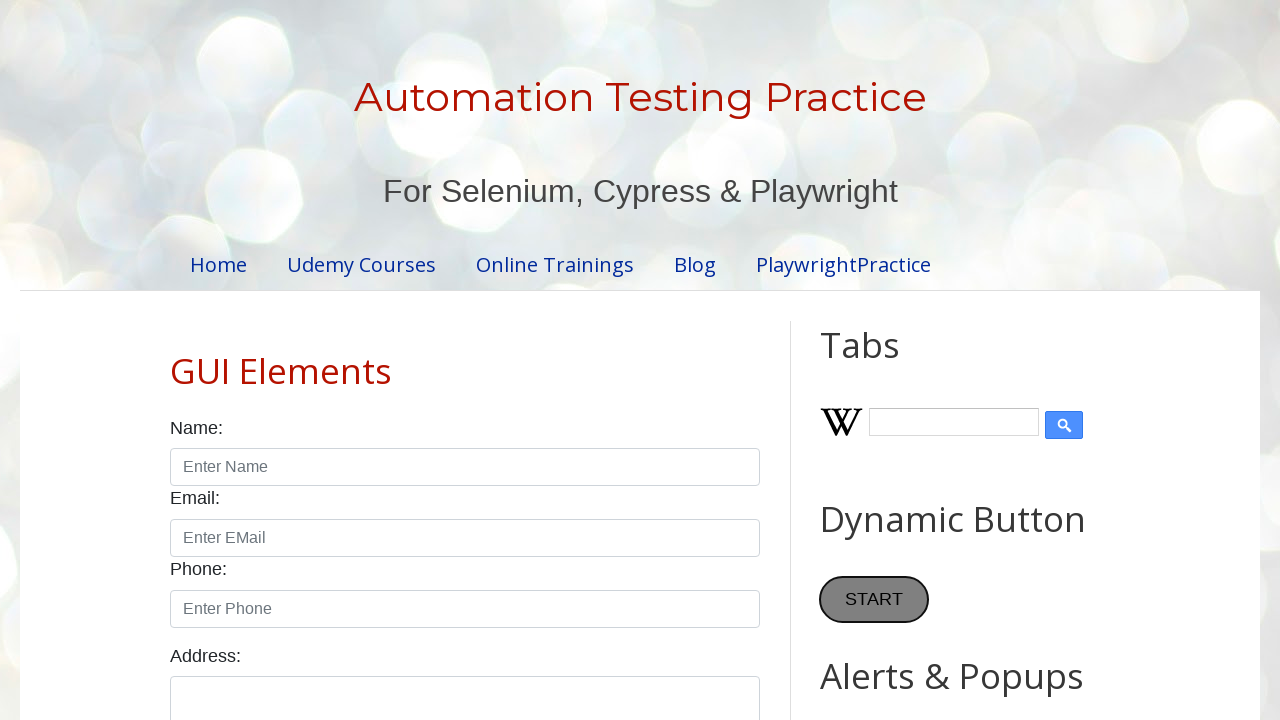

Clicked START/STOP toggle button (iteration 5 of 5) at (874, 600) on button[name='start'], button[name='stop']
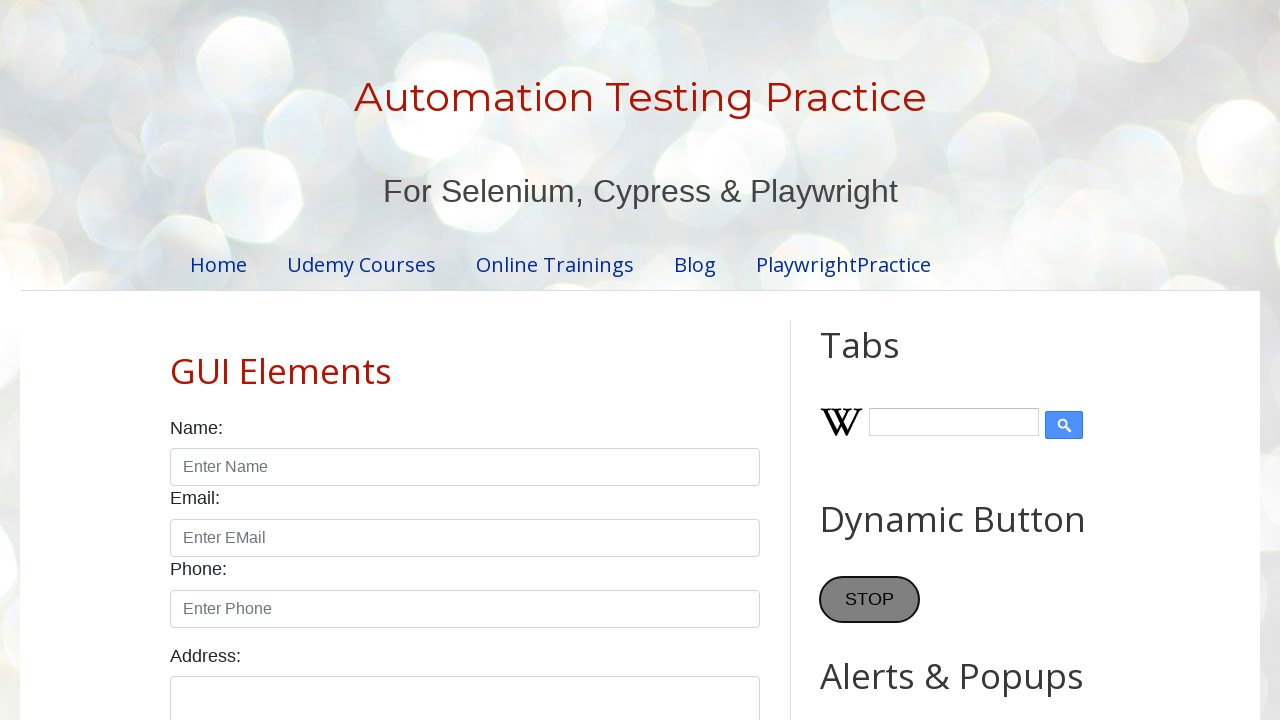

Waited 2 seconds after toggle click (iteration 5 of 5)
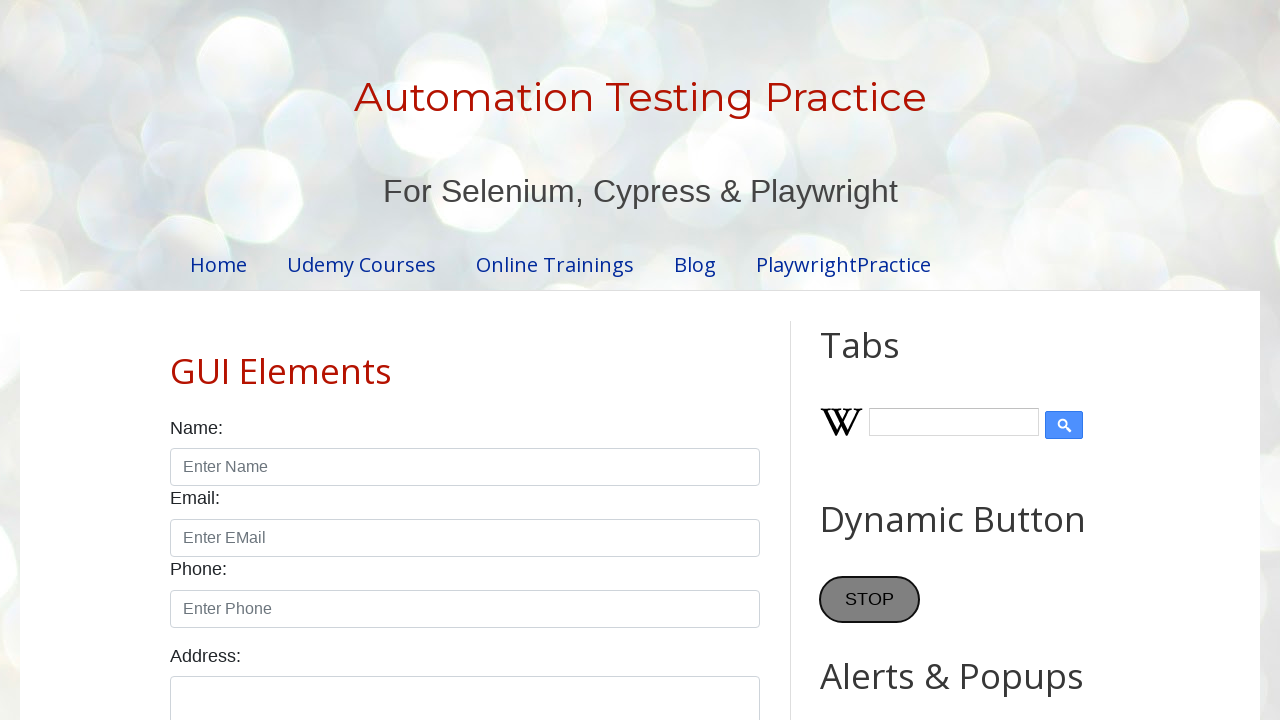

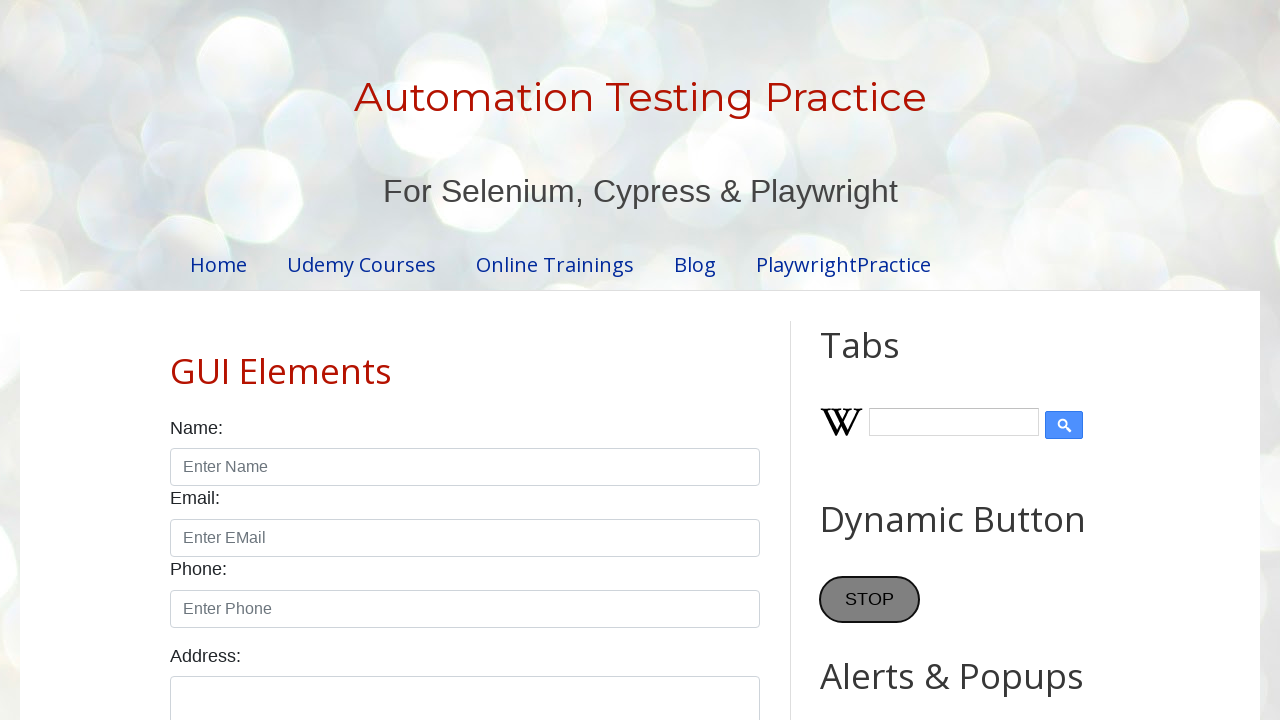